Tests jQuery UI custom dropdown selection by selecting different values from number, speed, and title dropdowns and verifying the selected values are displayed correctly.

Starting URL: https://jqueryui.com/resources/demos/selectmenu/default.html

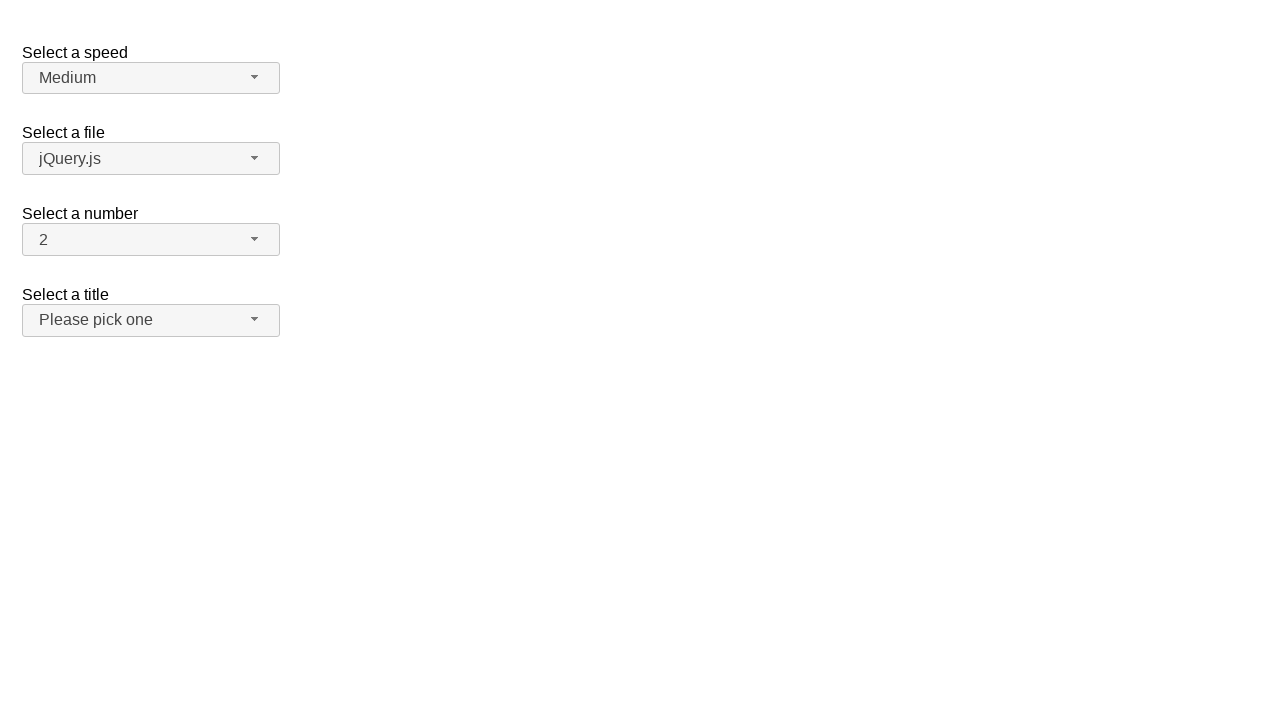

Clicked number dropdown button to open menu at (151, 240) on span#number-button
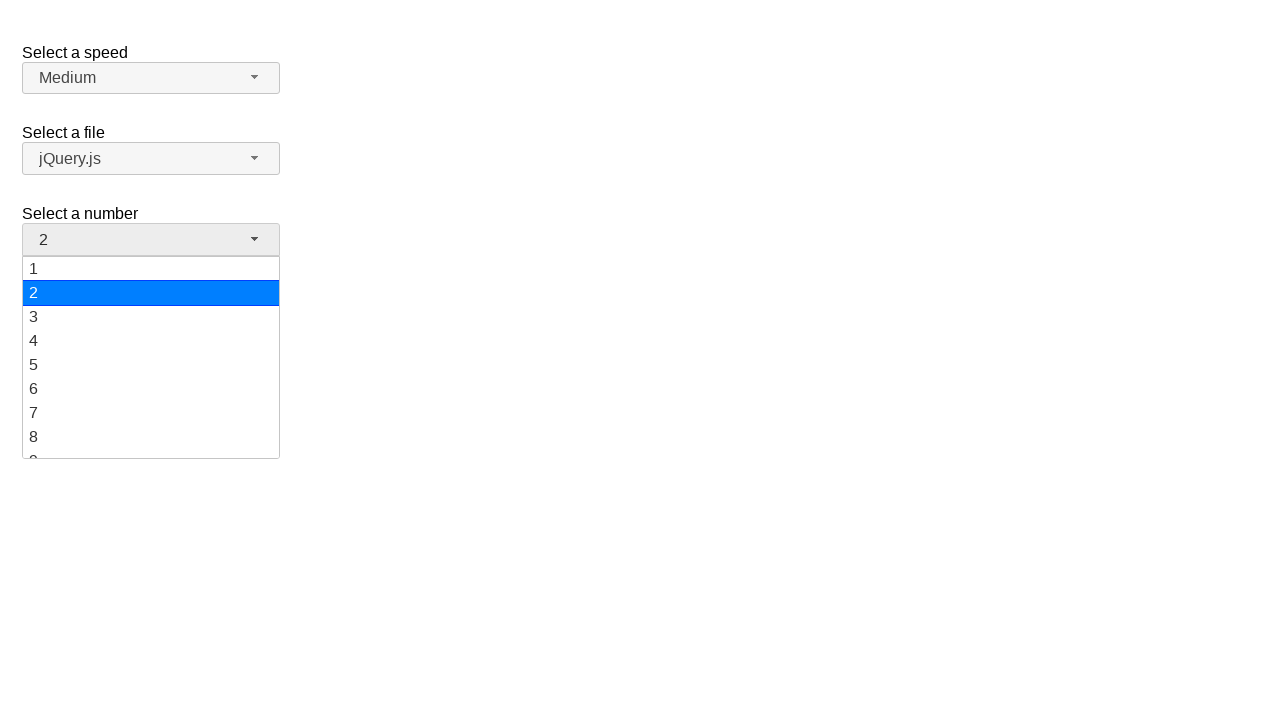

Number dropdown menu appeared
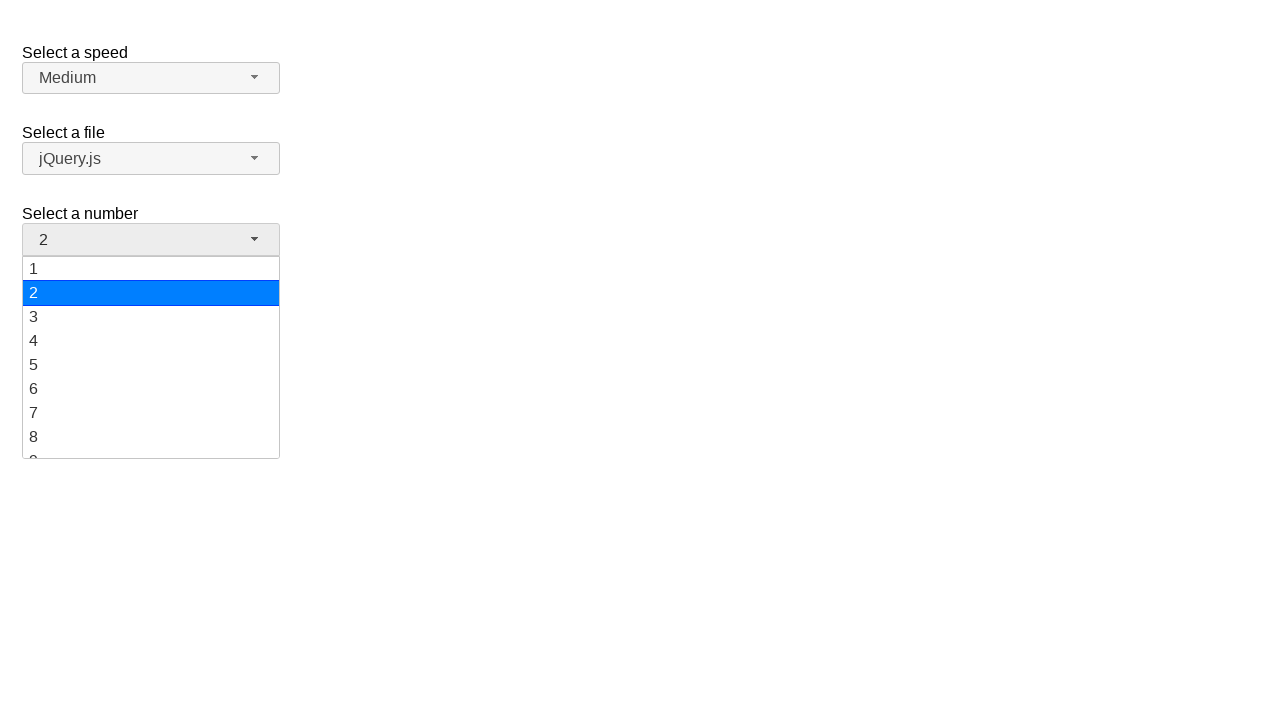

Selected '7' from number dropdown at (151, 413) on ul#number-menu div:has-text('7')
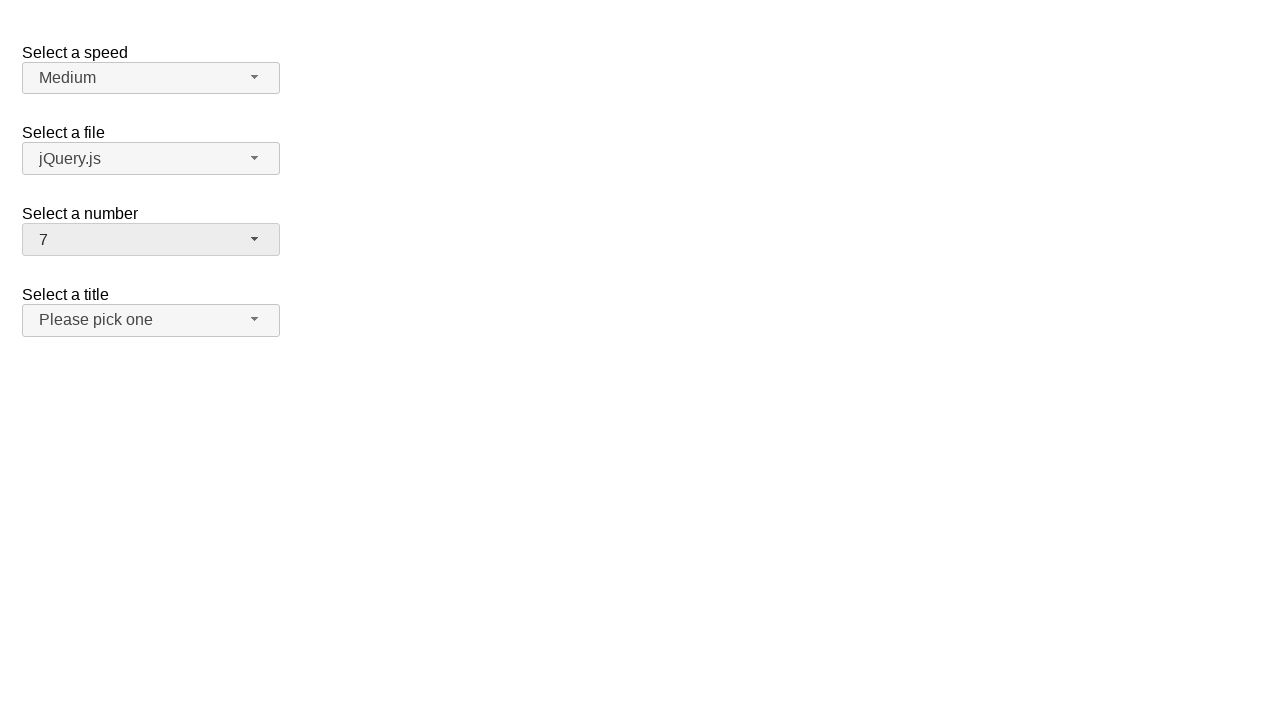

Waited 1 second for selection to register
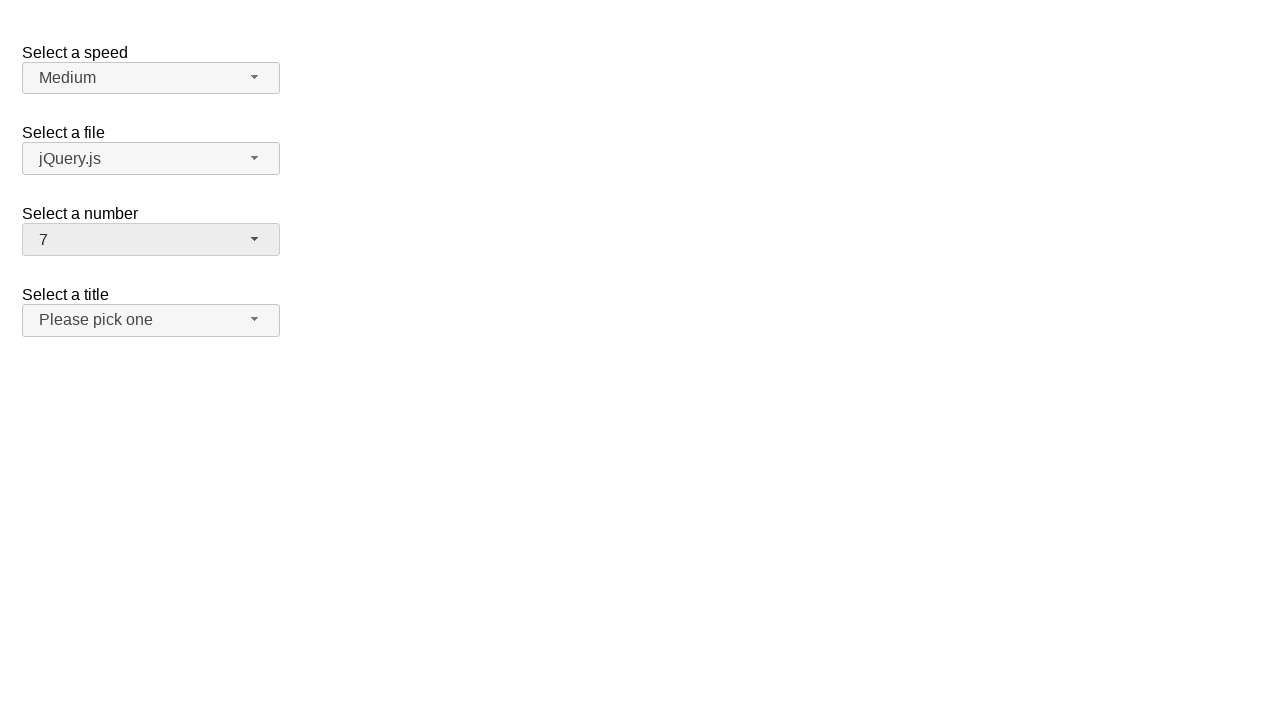

Clicked number dropdown button to open menu again at (151, 240) on span#number-button
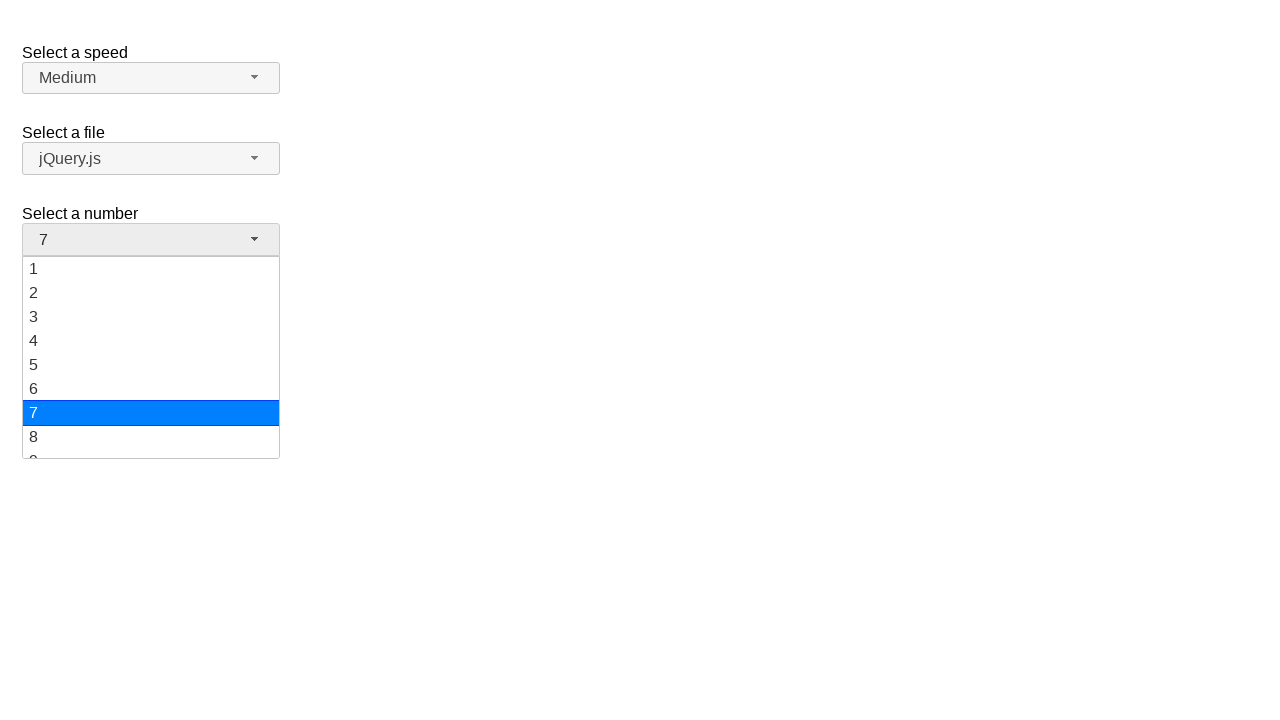

Number dropdown menu appeared
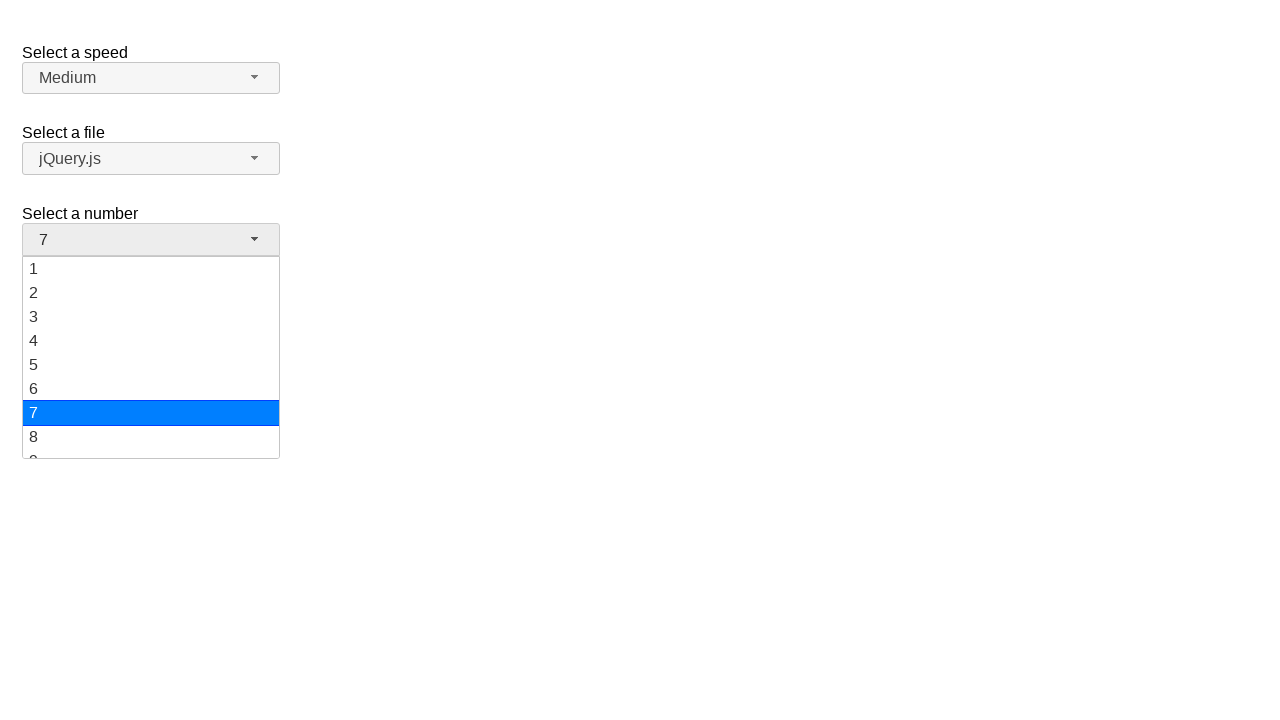

Selected '3' from number dropdown at (151, 317) on ul#number-menu div:has-text('3')
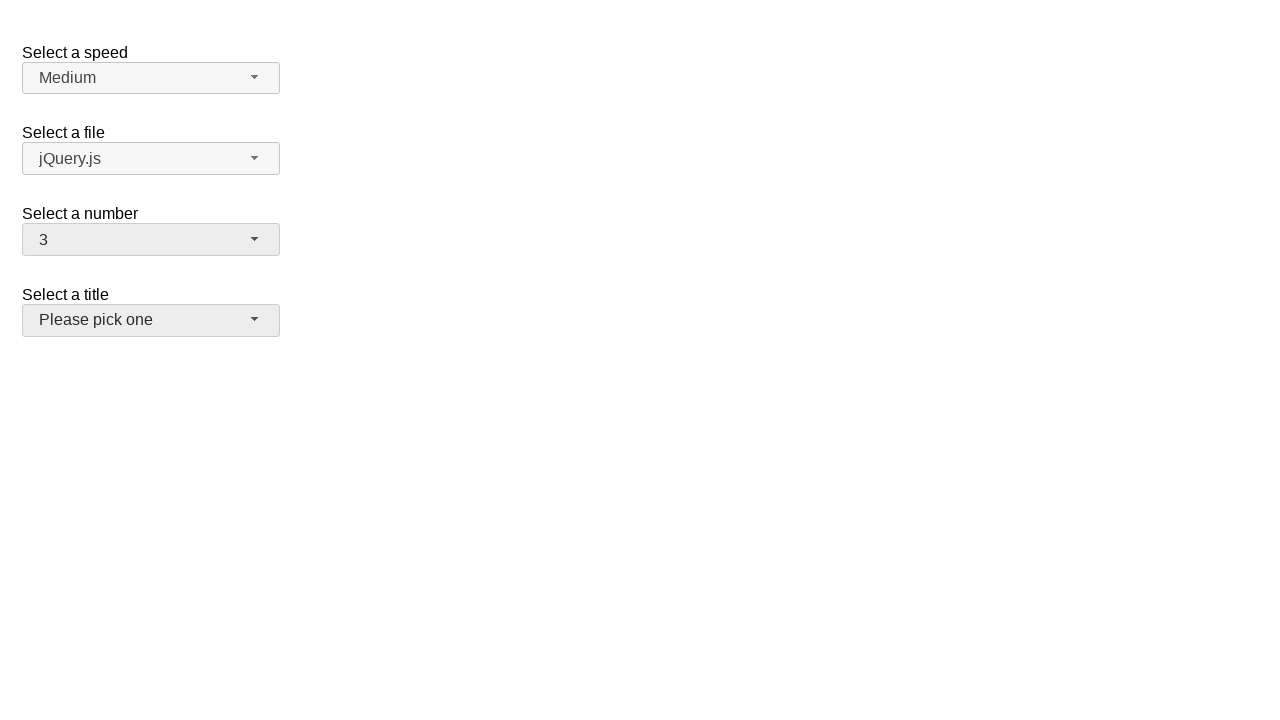

Waited 1 second for selection to register
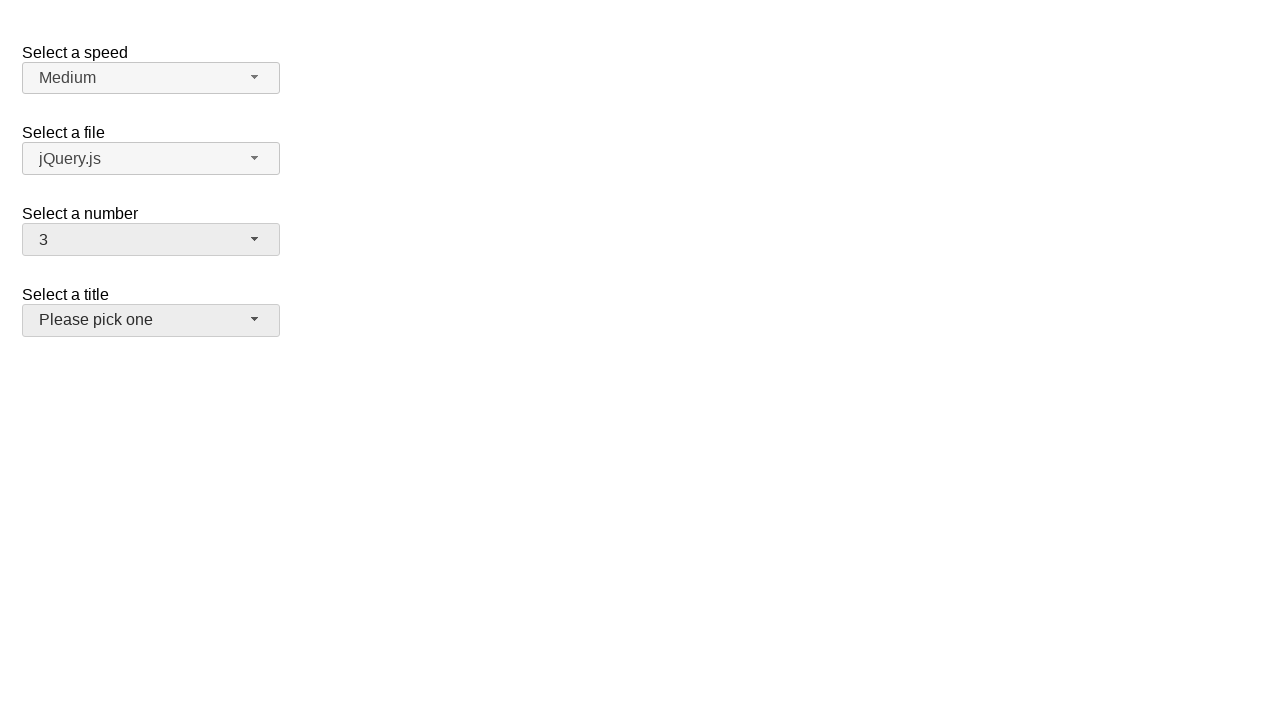

Clicked speed dropdown button to open menu at (151, 78) on span#speed-button
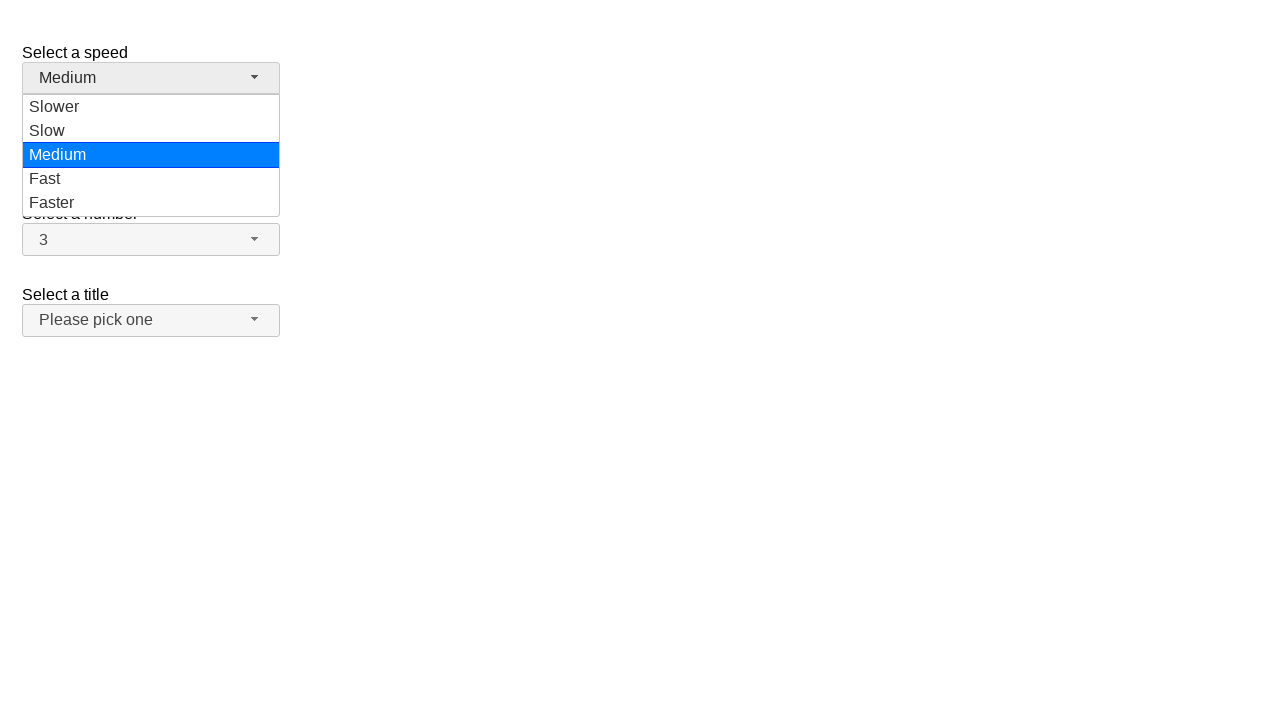

Speed dropdown menu appeared
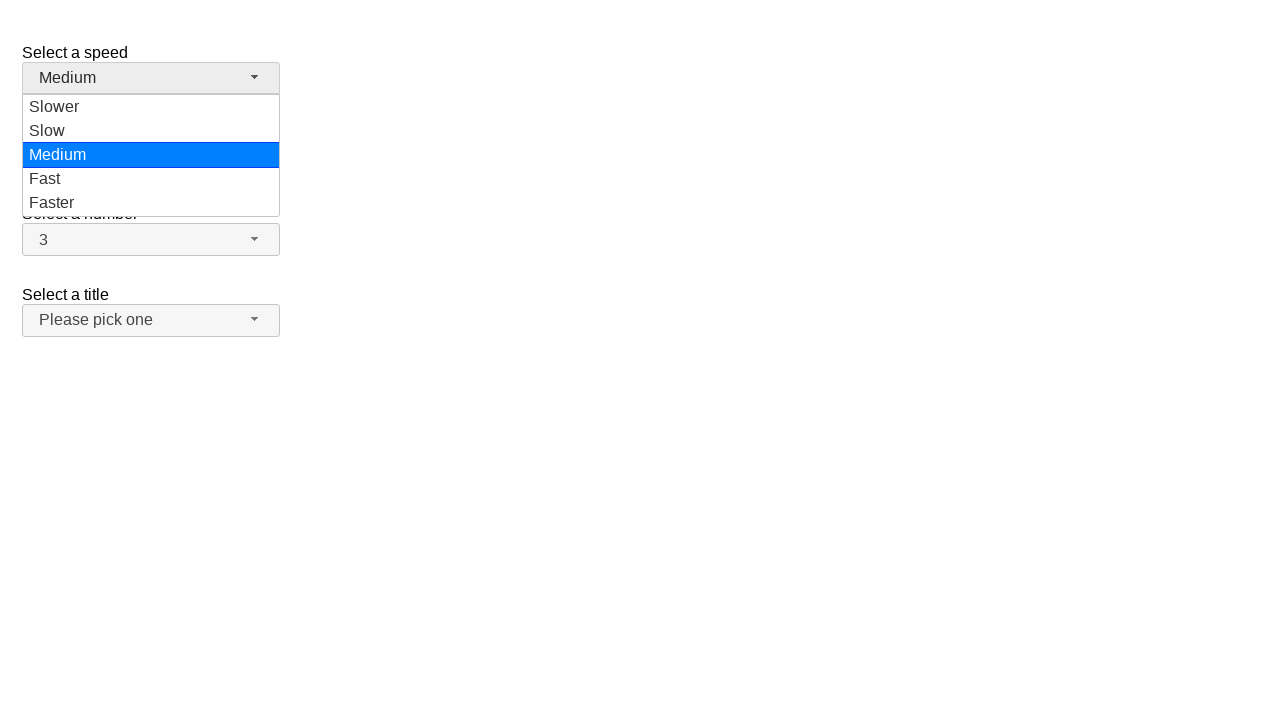

Selected 'Slower' from speed dropdown at (151, 107) on ul#speed-menu div:has-text('Slower')
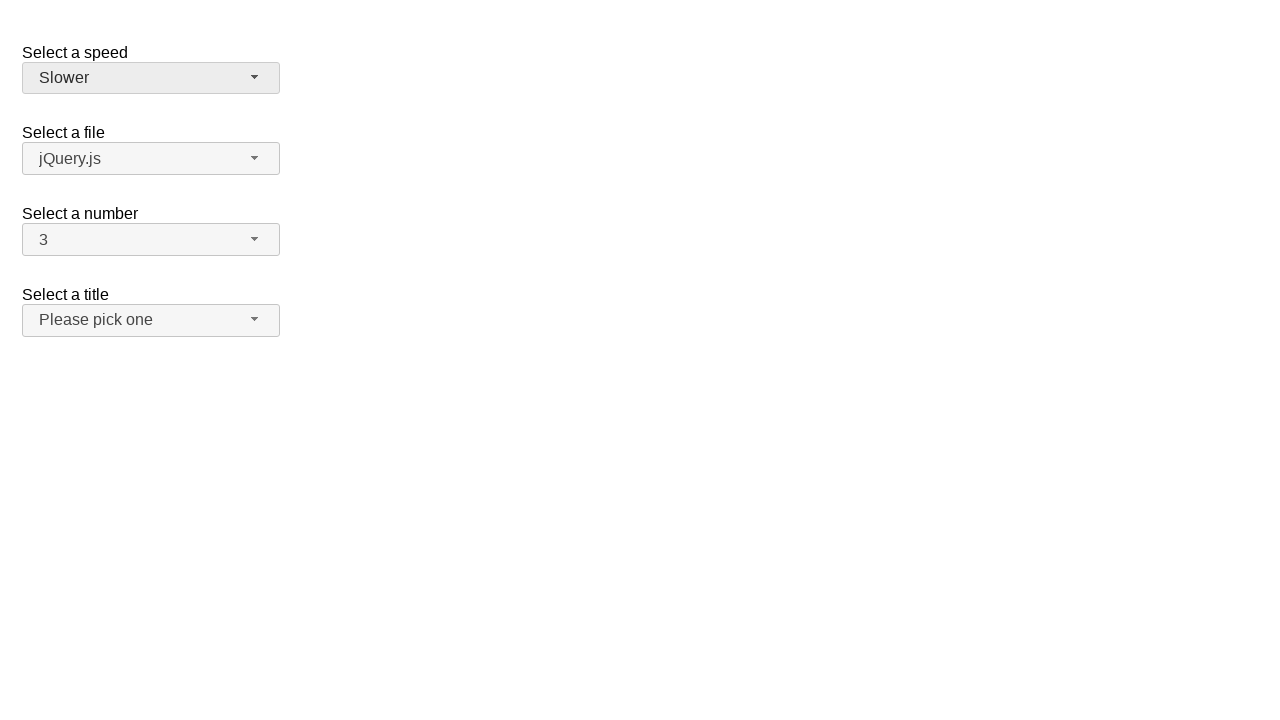

Waited 1 second for selection to register
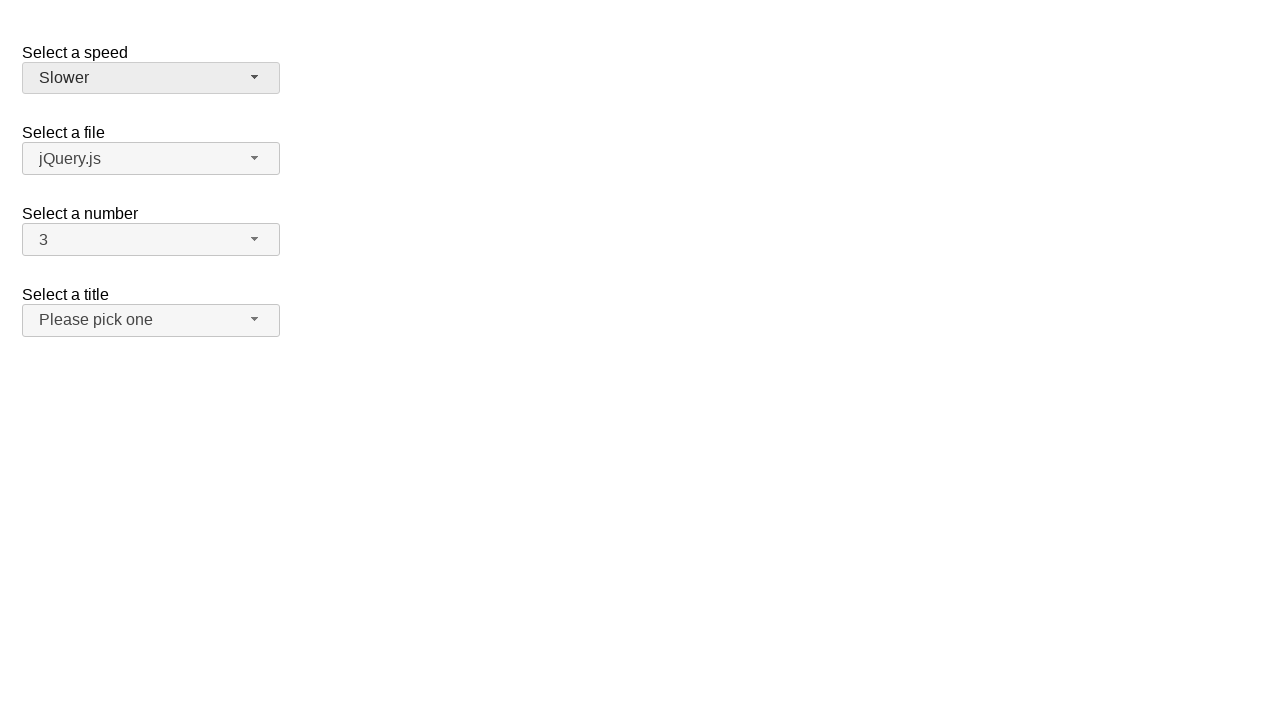

Clicked salutation/title dropdown button to open menu at (151, 320) on span#salutation-button
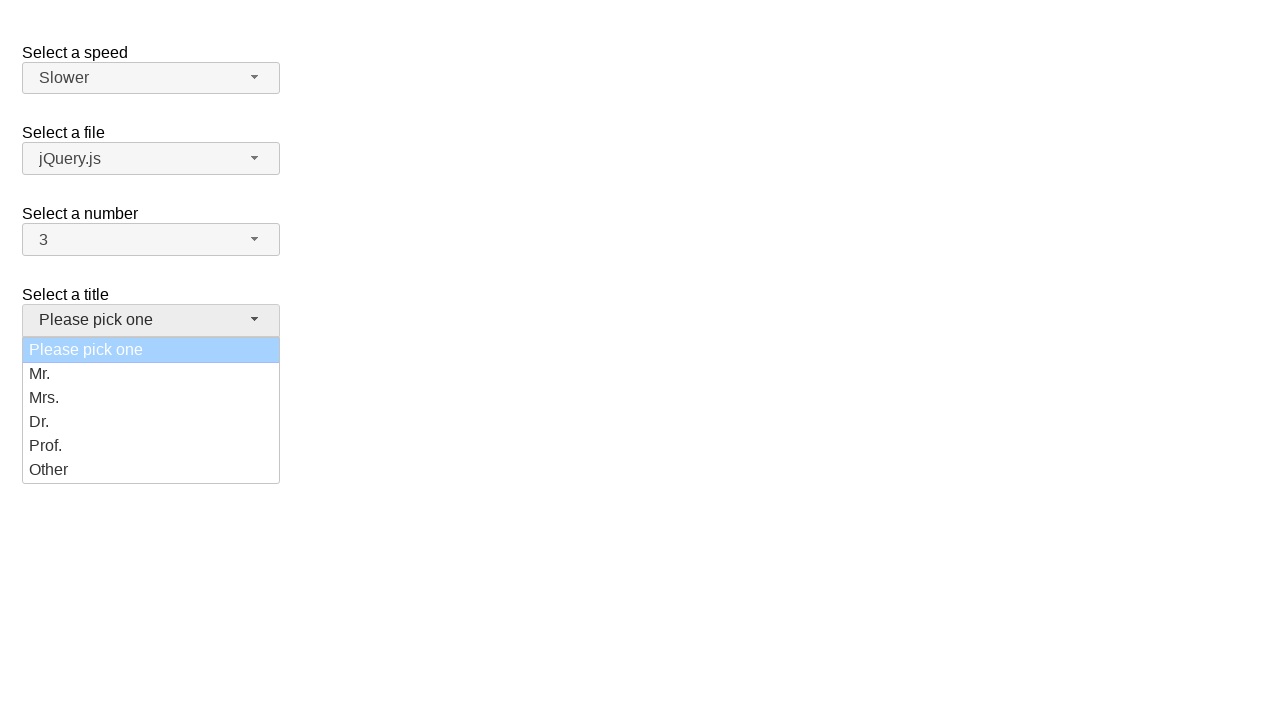

Salutation/title dropdown menu appeared
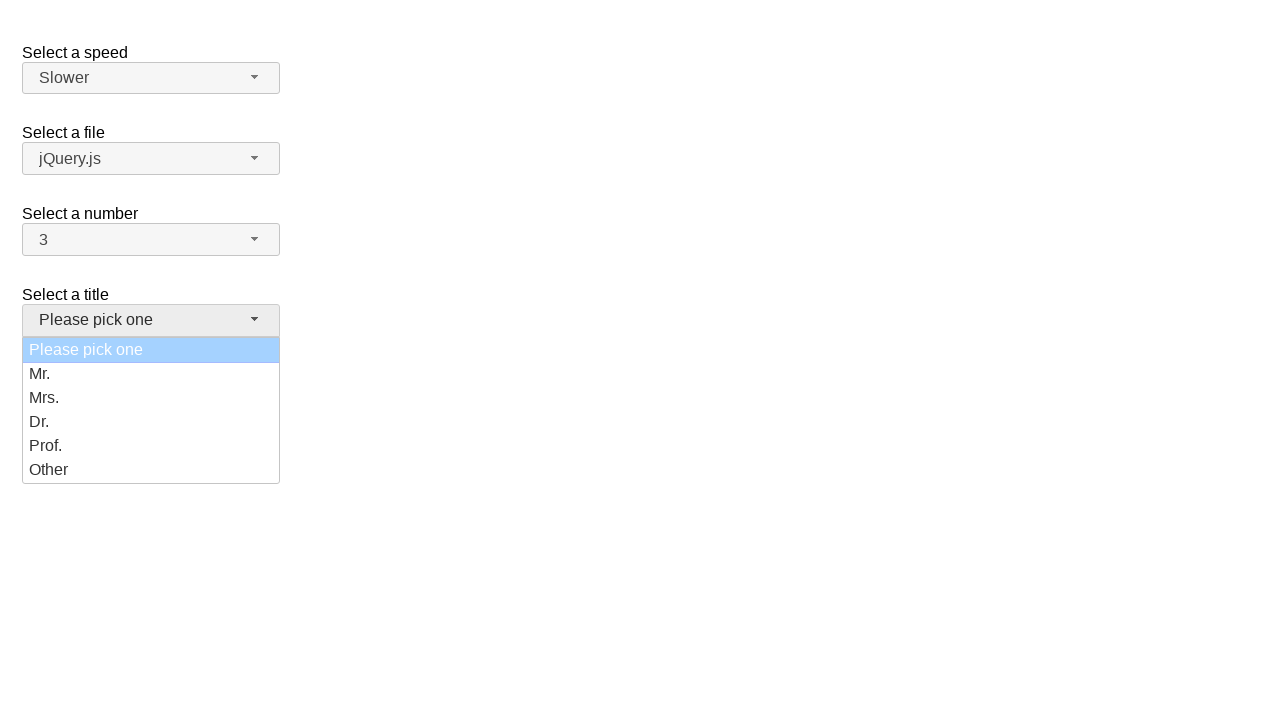

Selected 'Other' from salutation/title dropdown at (151, 470) on ul#salutation-menu div:has-text('Other')
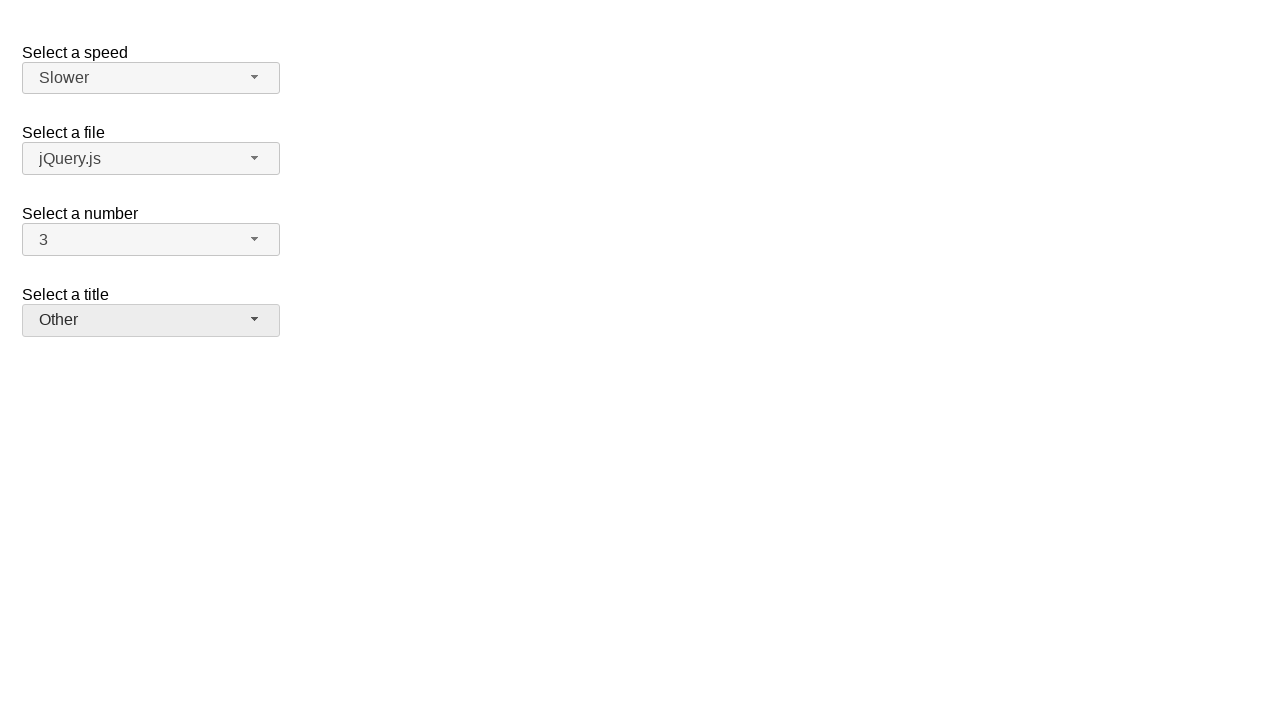

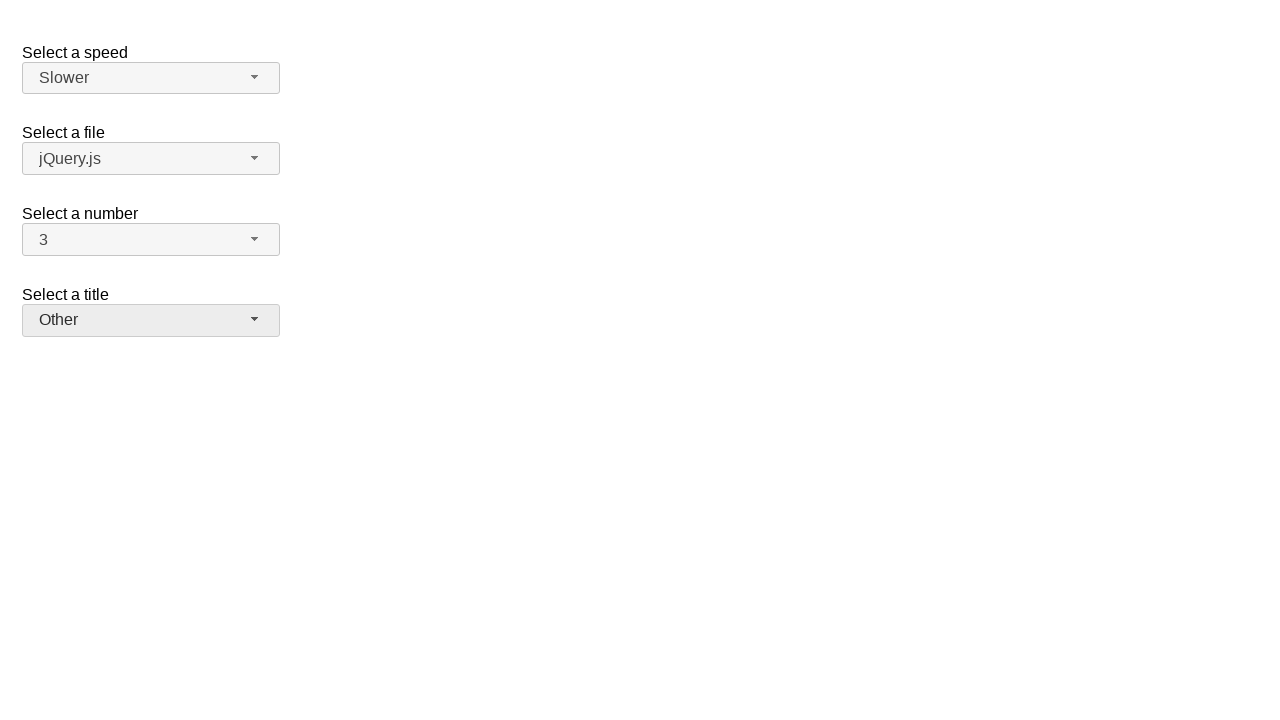